Tests checkbox interaction by finding all checkboxes on the page and ensuring both are selected by clicking on any that are not already checked.

Starting URL: https://the-internet.herokuapp.com/checkboxes

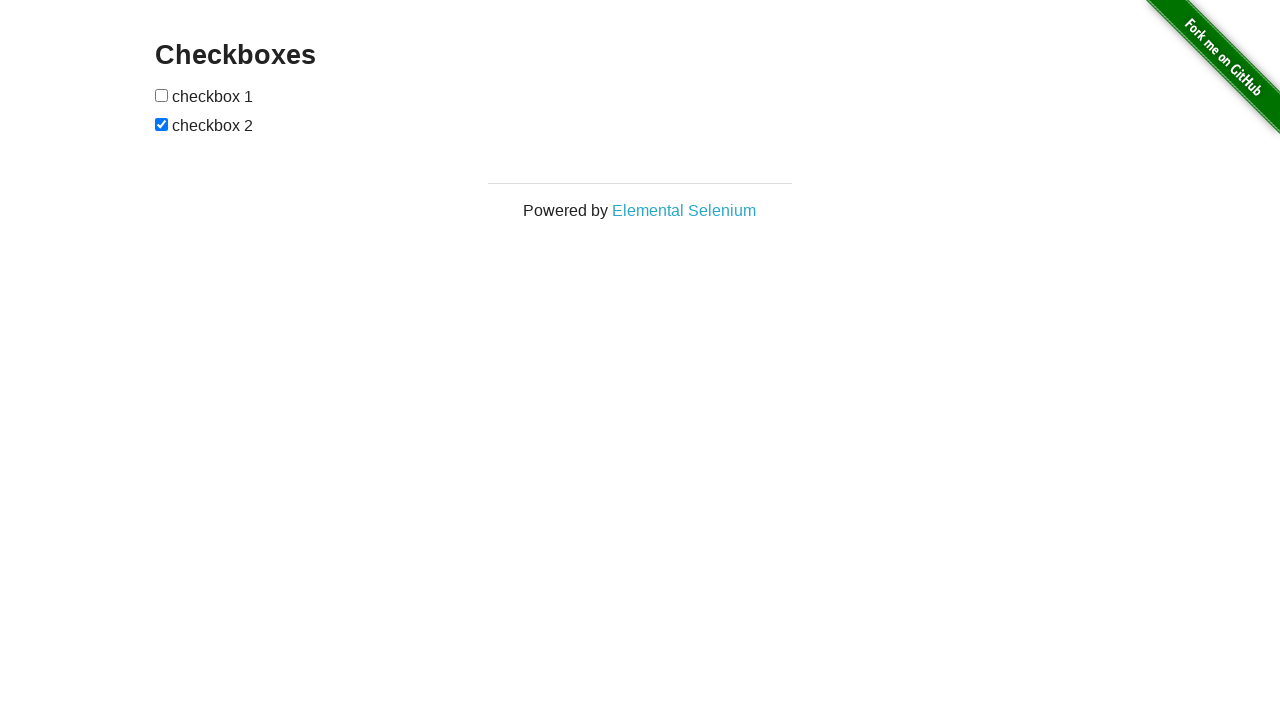

Waited for checkboxes to be present on the page
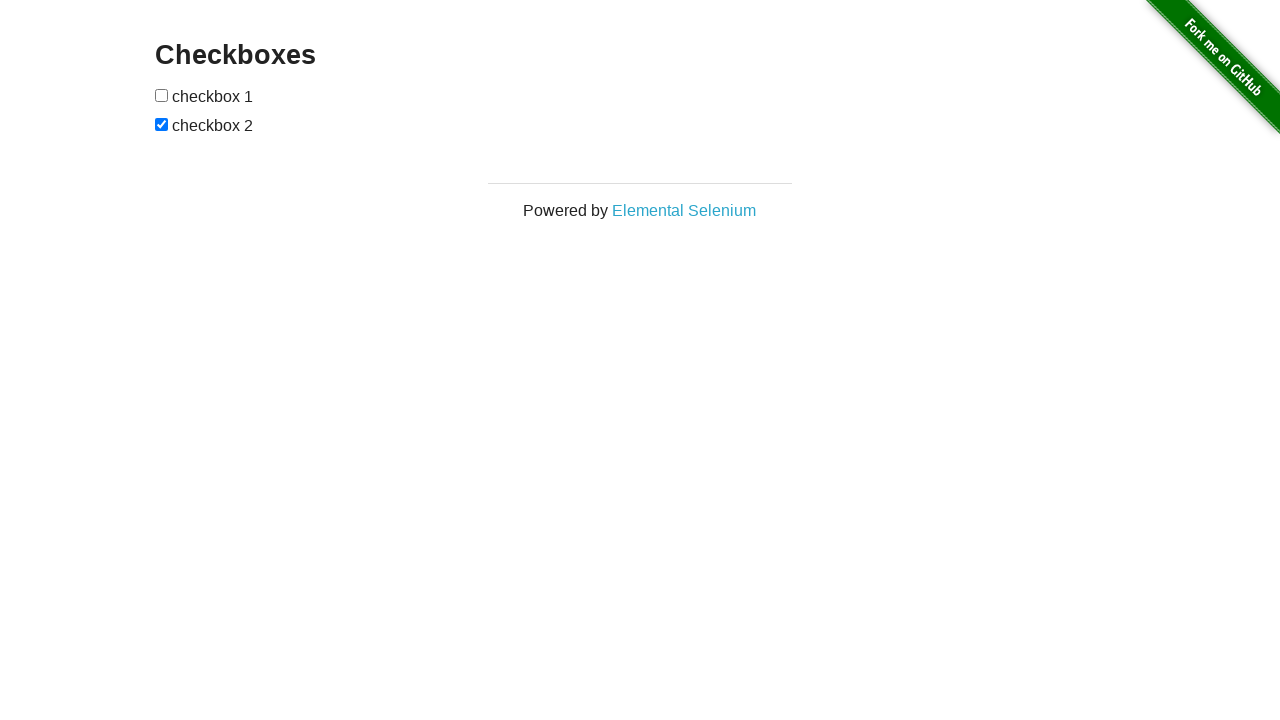

Located all checkbox elements on the page
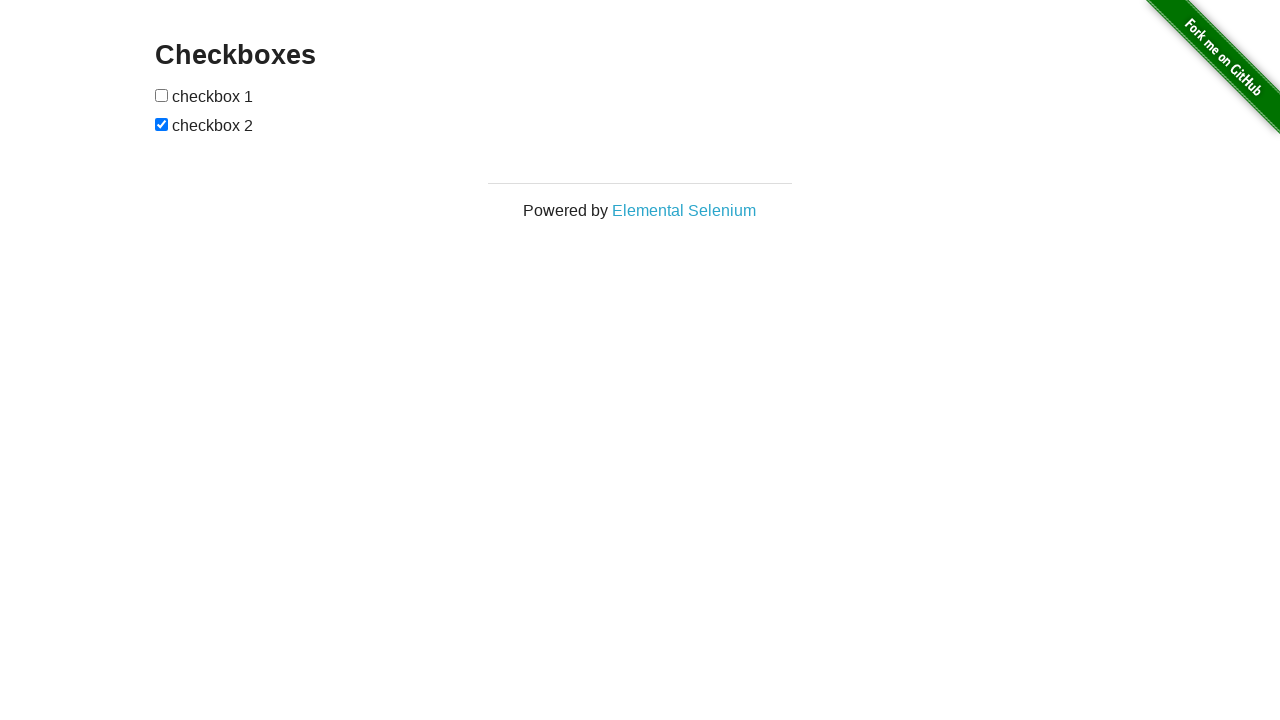

Selected first checkbox element
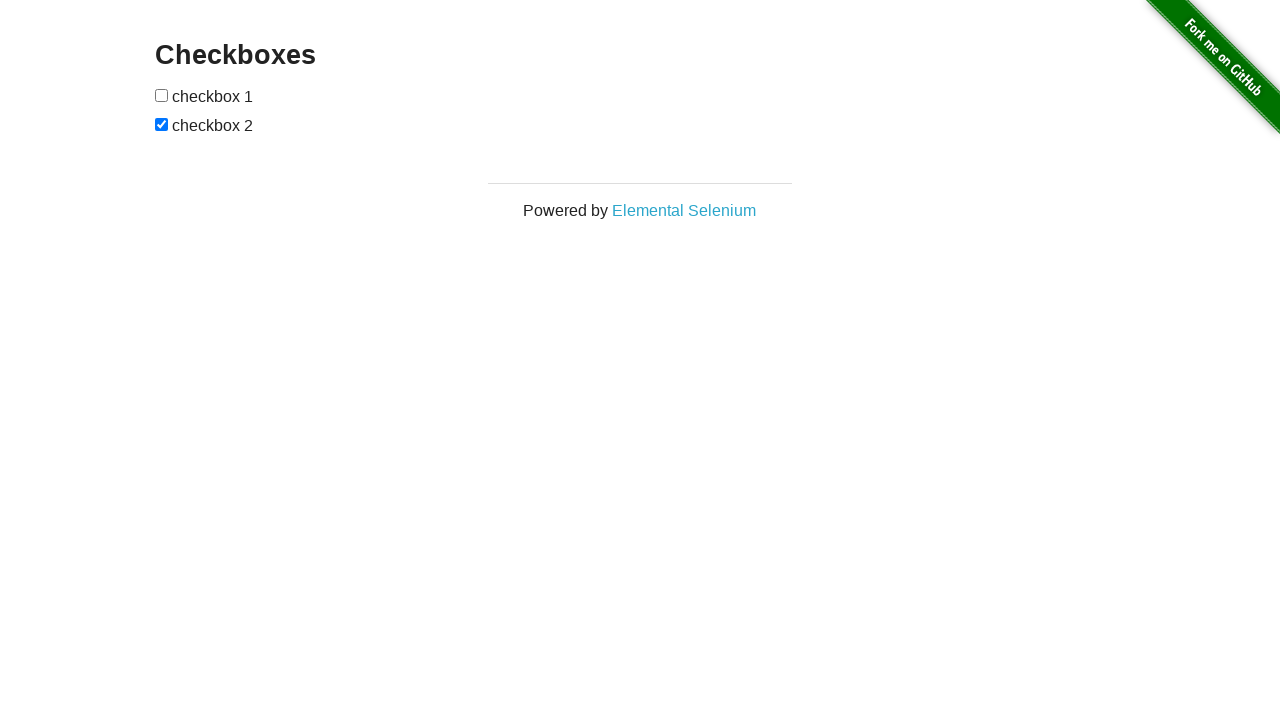

Clicked first checkbox to select it at (162, 95) on input[type='checkbox'] >> nth=0
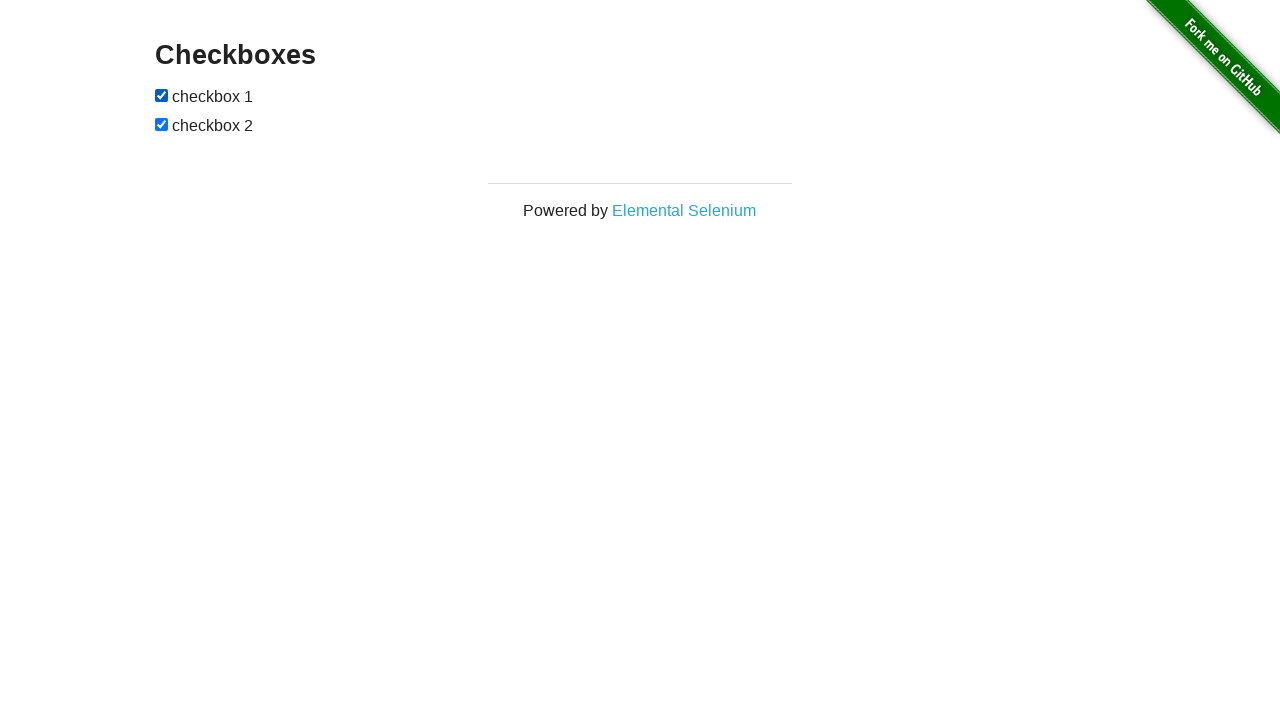

Selected second checkbox element
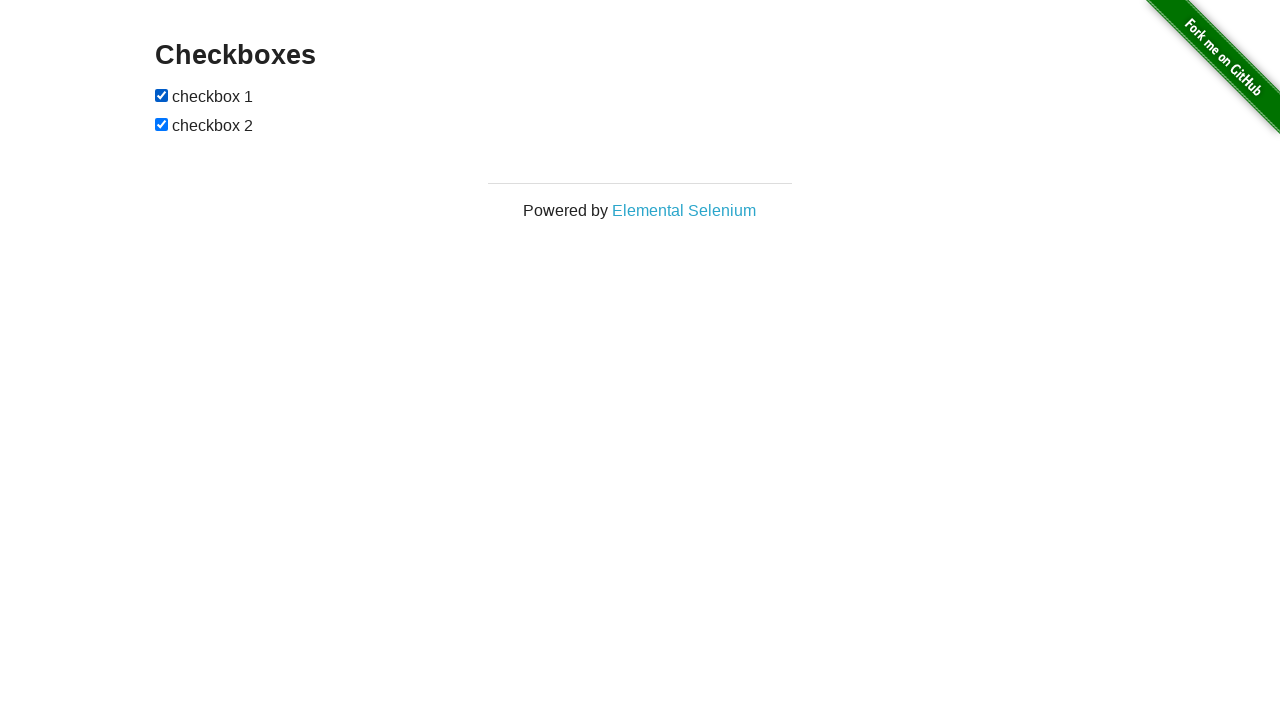

Second checkbox was already selected
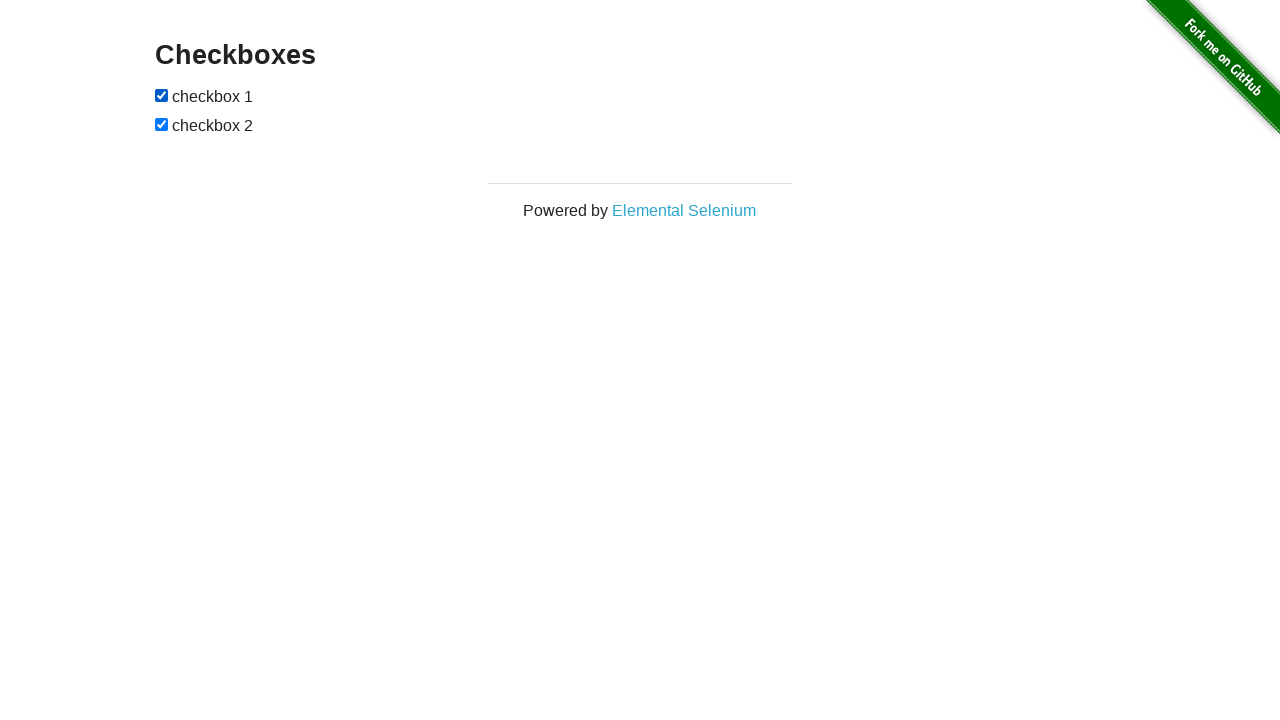

Verified first checkbox is selected
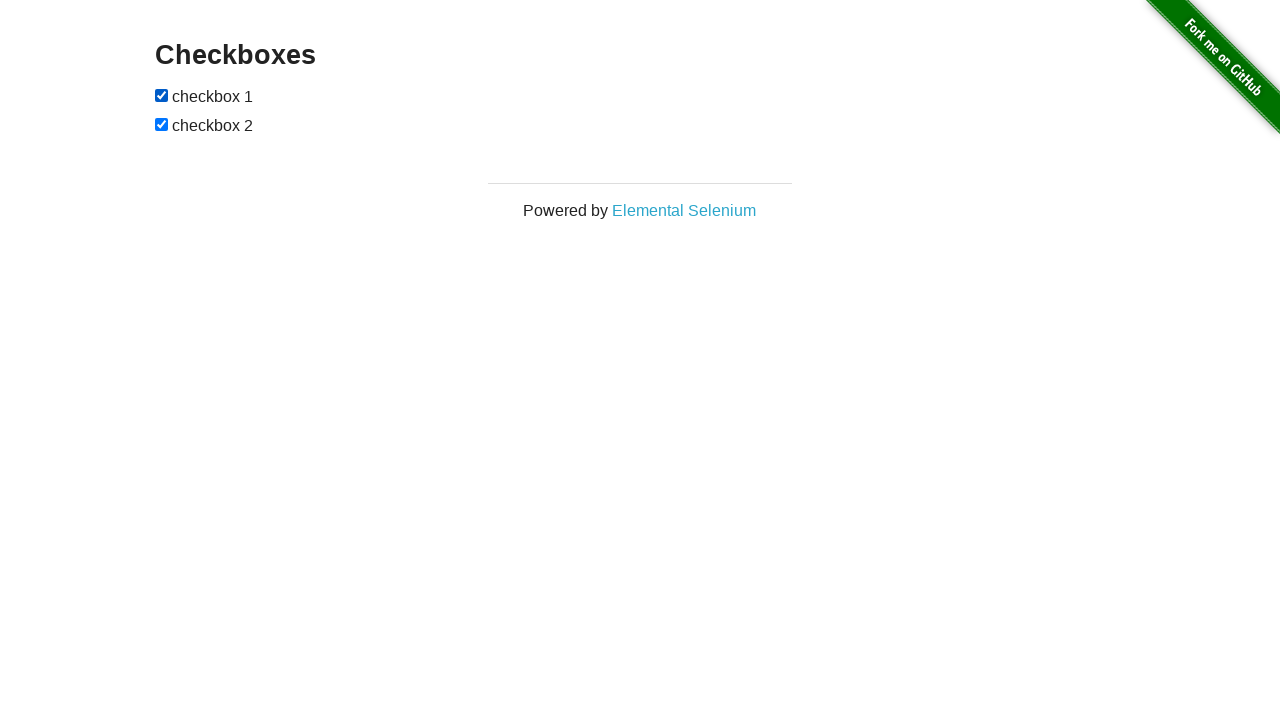

Verified second checkbox is selected
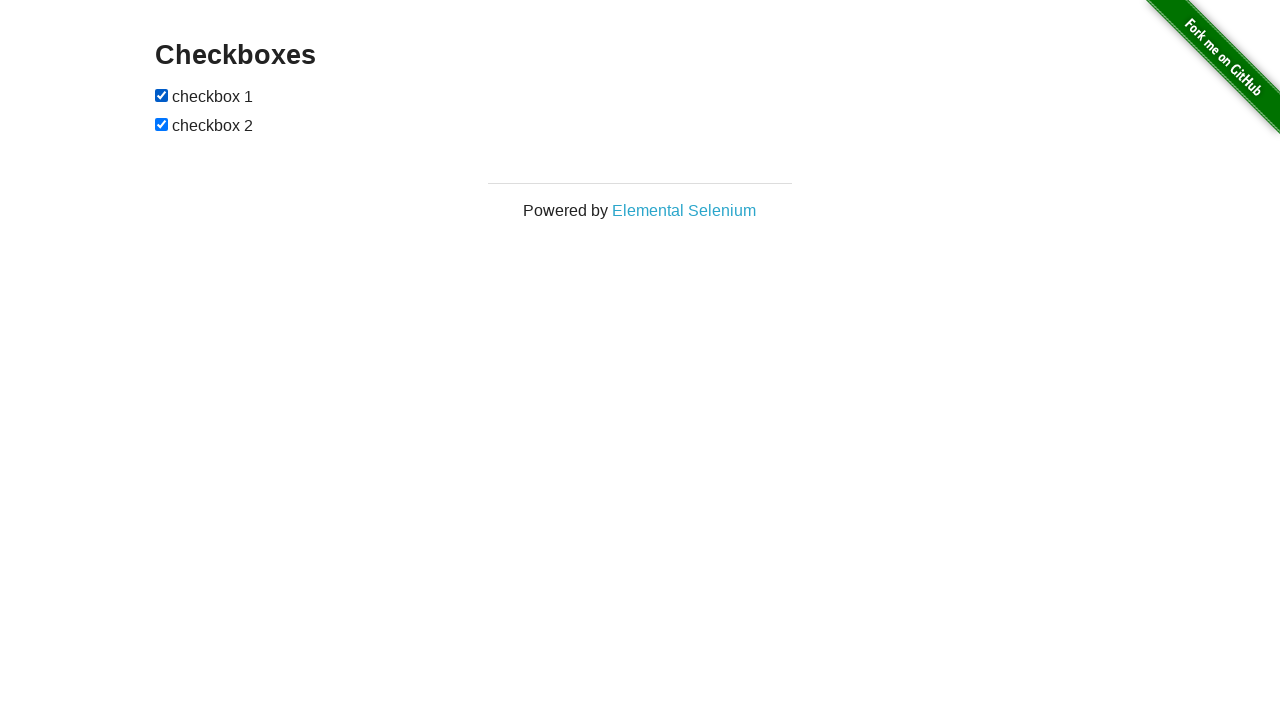

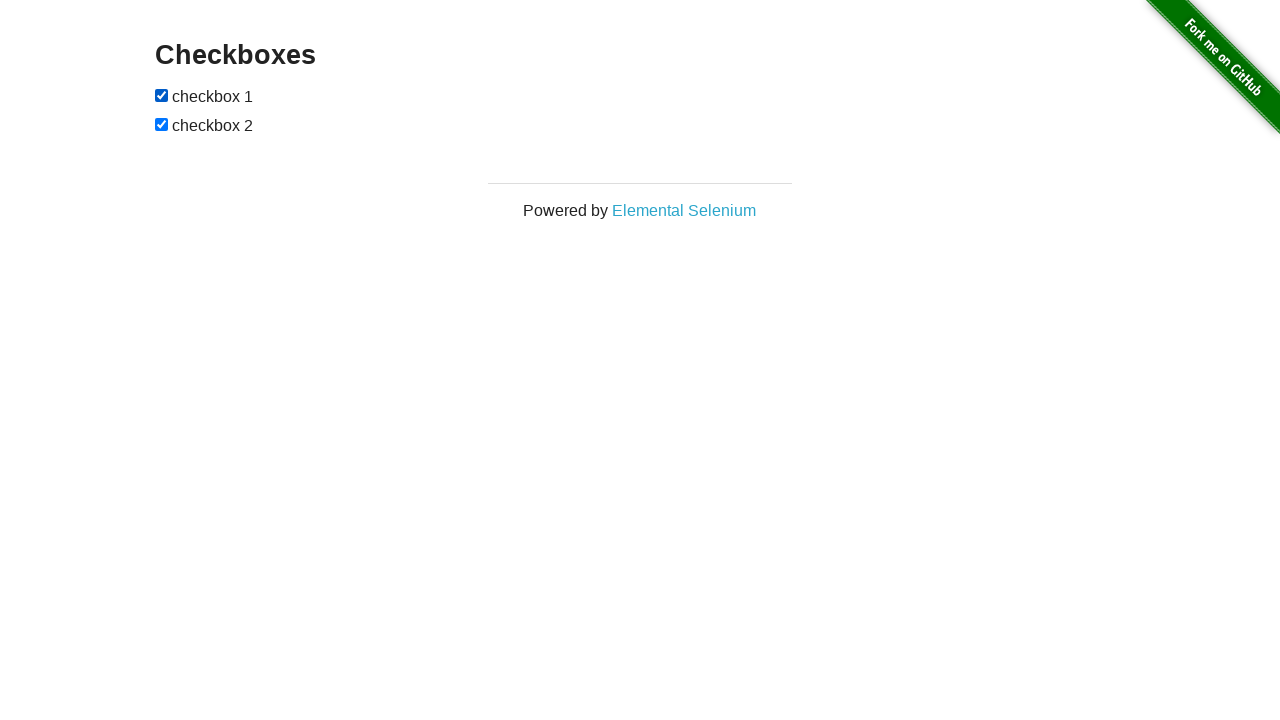